Navigates to W3Schools HTML tables tutorial page and verifies the presence of an HTML table with customer data by checking that table rows and cells are visible and contain content.

Starting URL: https://www.w3schools.com/html/html_tables.asp

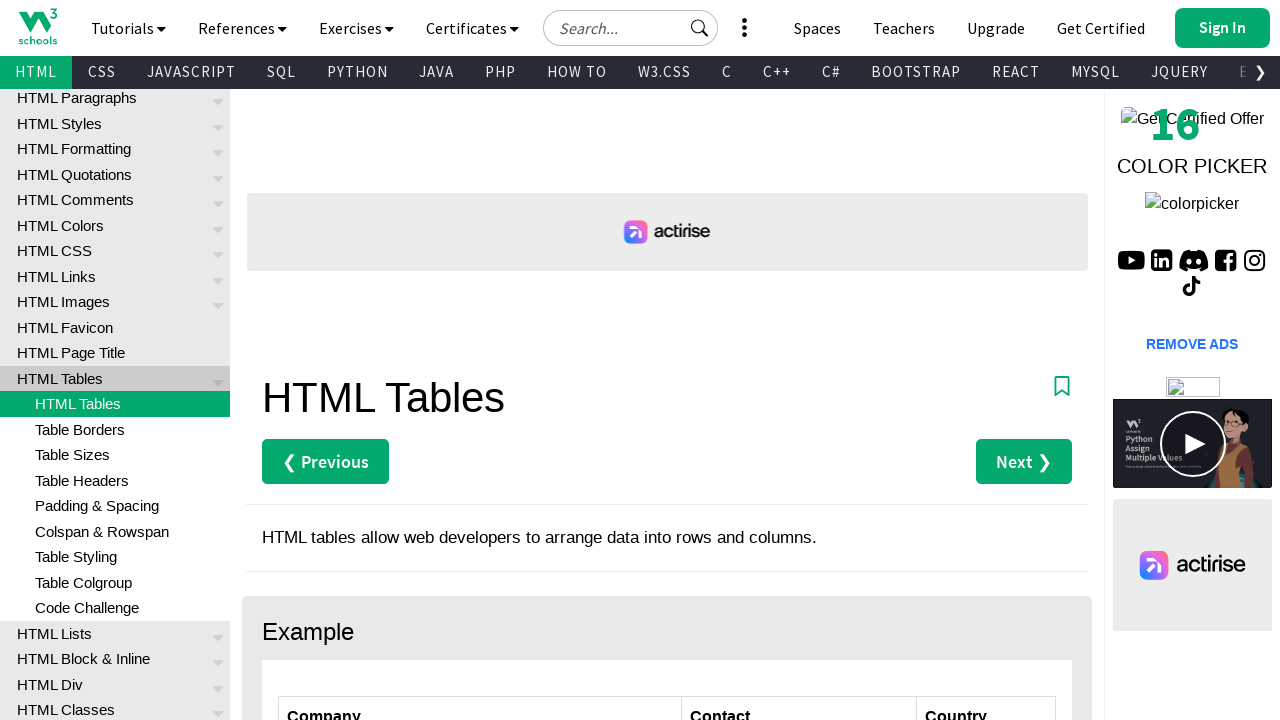

Navigated to W3Schools HTML tables tutorial page
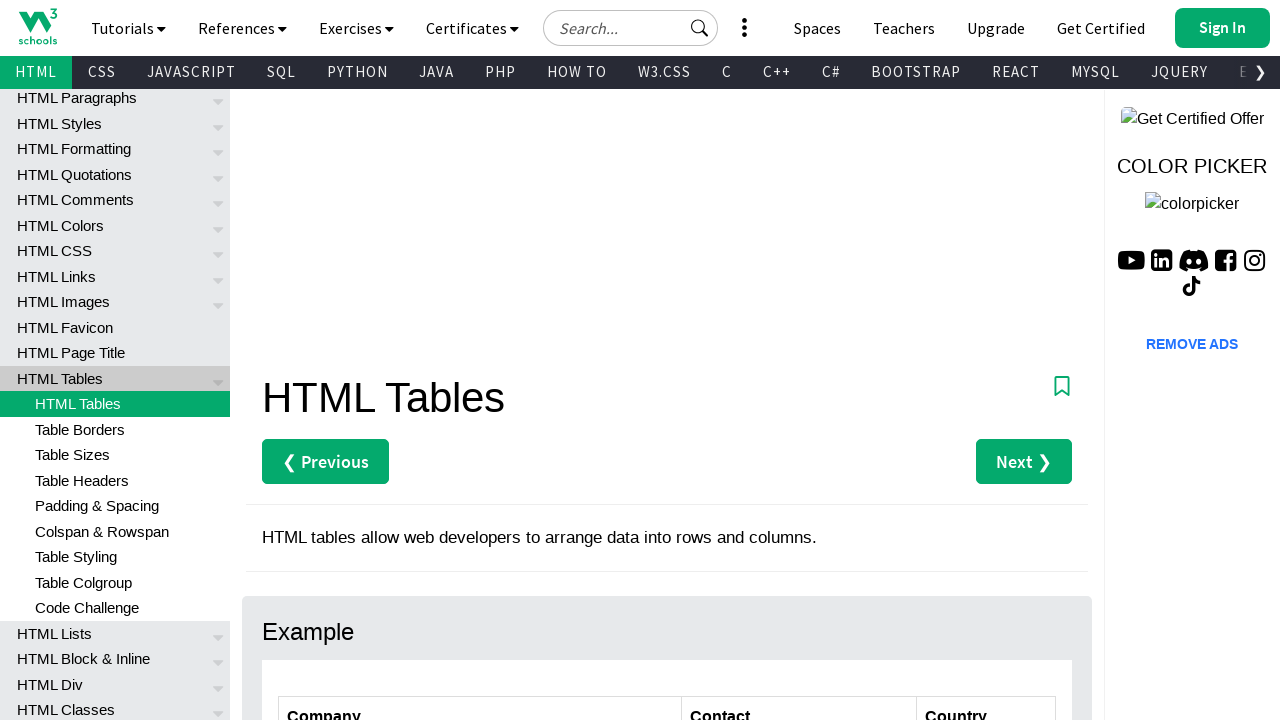

Customers table loaded and is visible
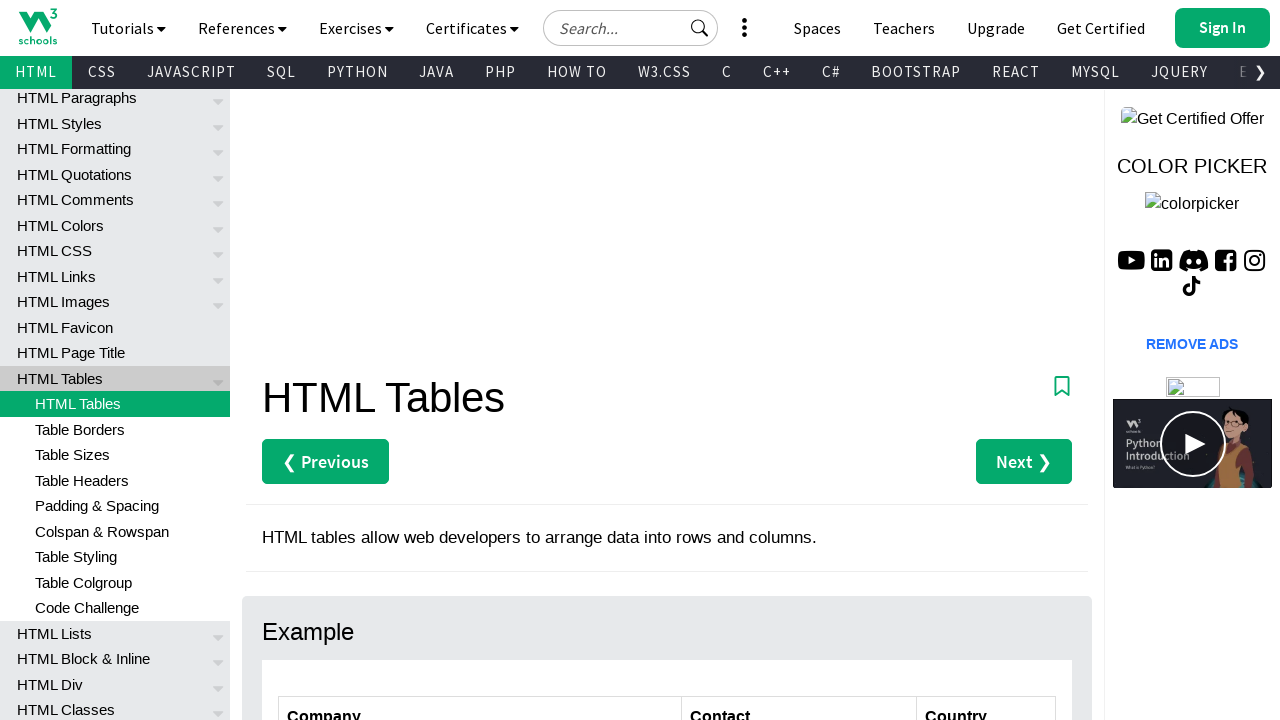

First data row in table is present
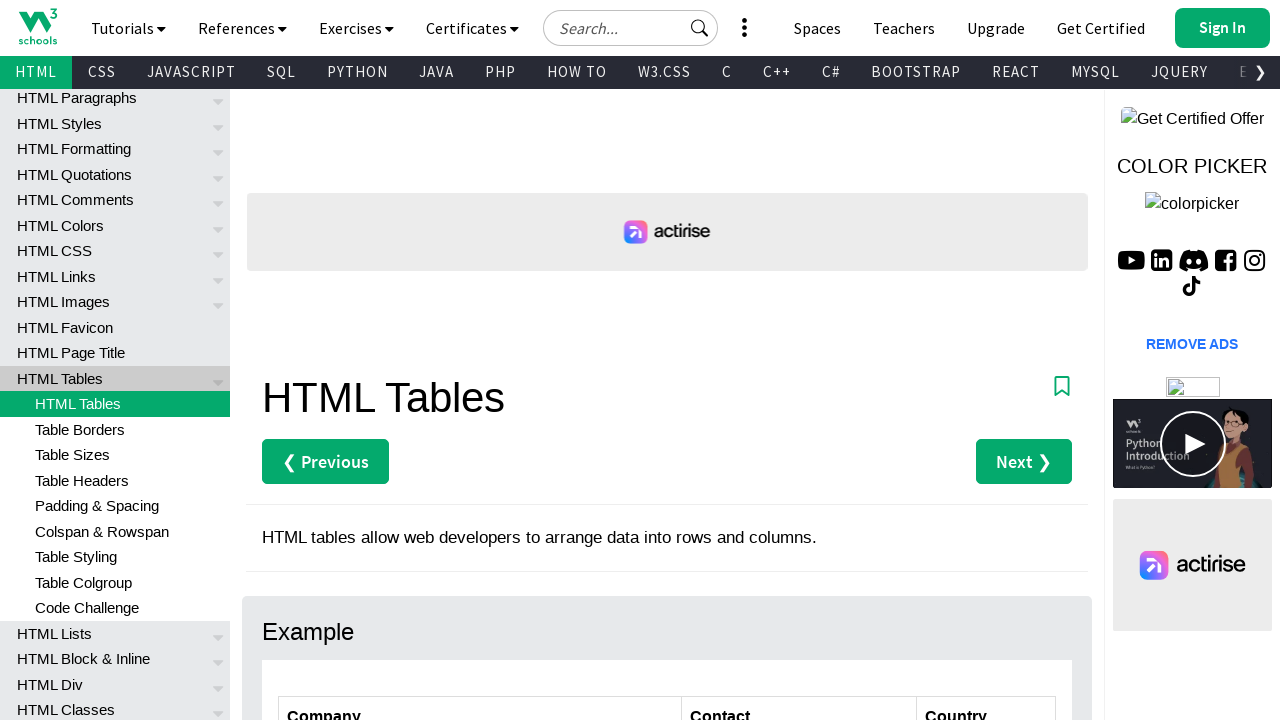

Company column (first cell) is visible
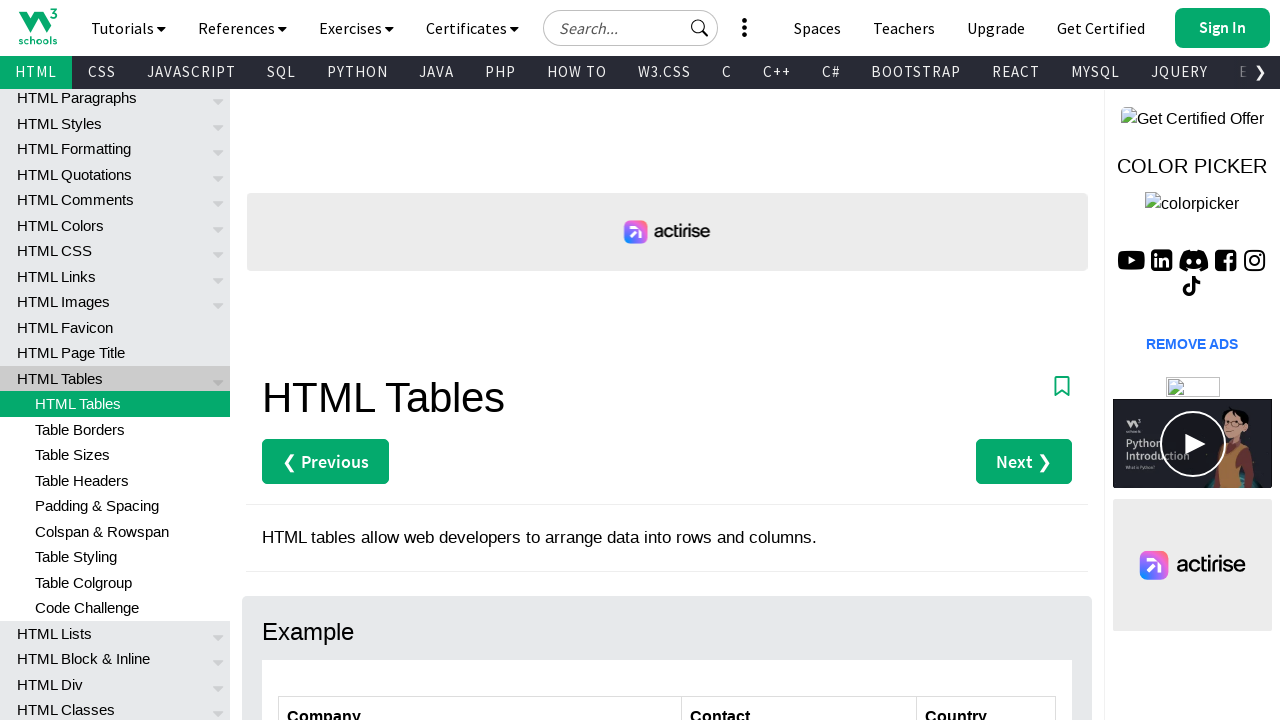

Contact column (second cell) is visible
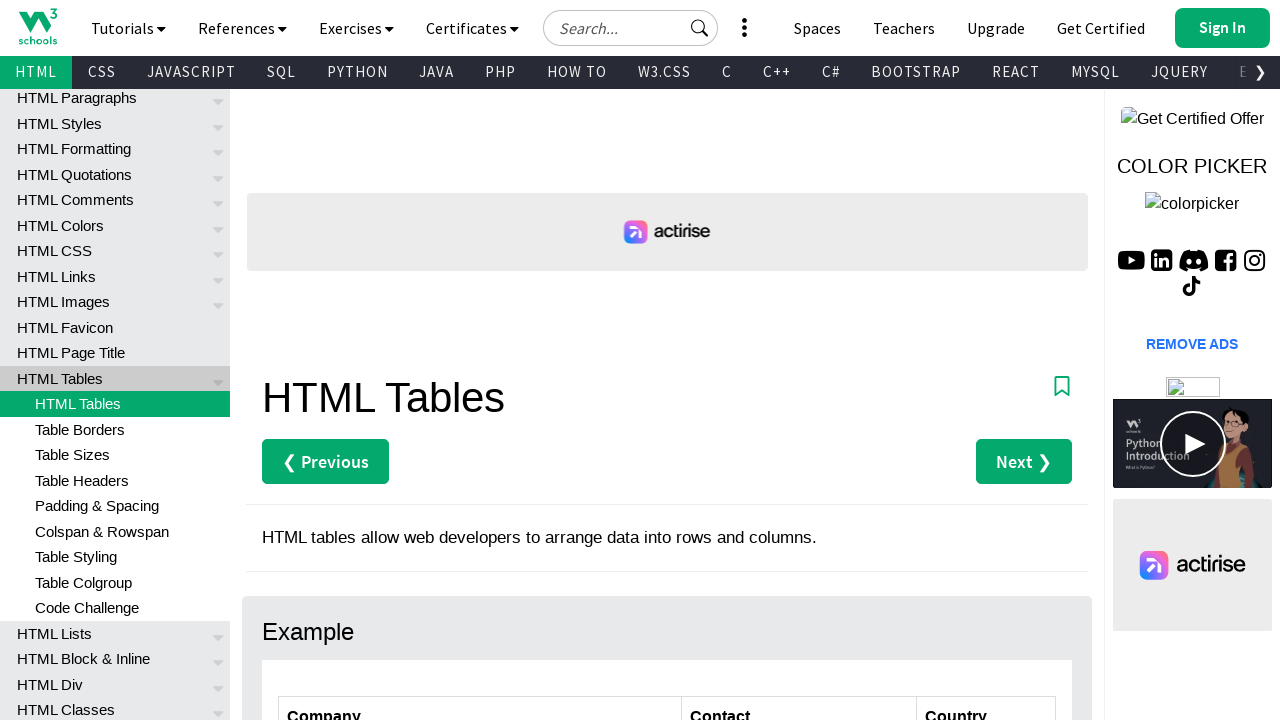

Country column (third cell) is visible
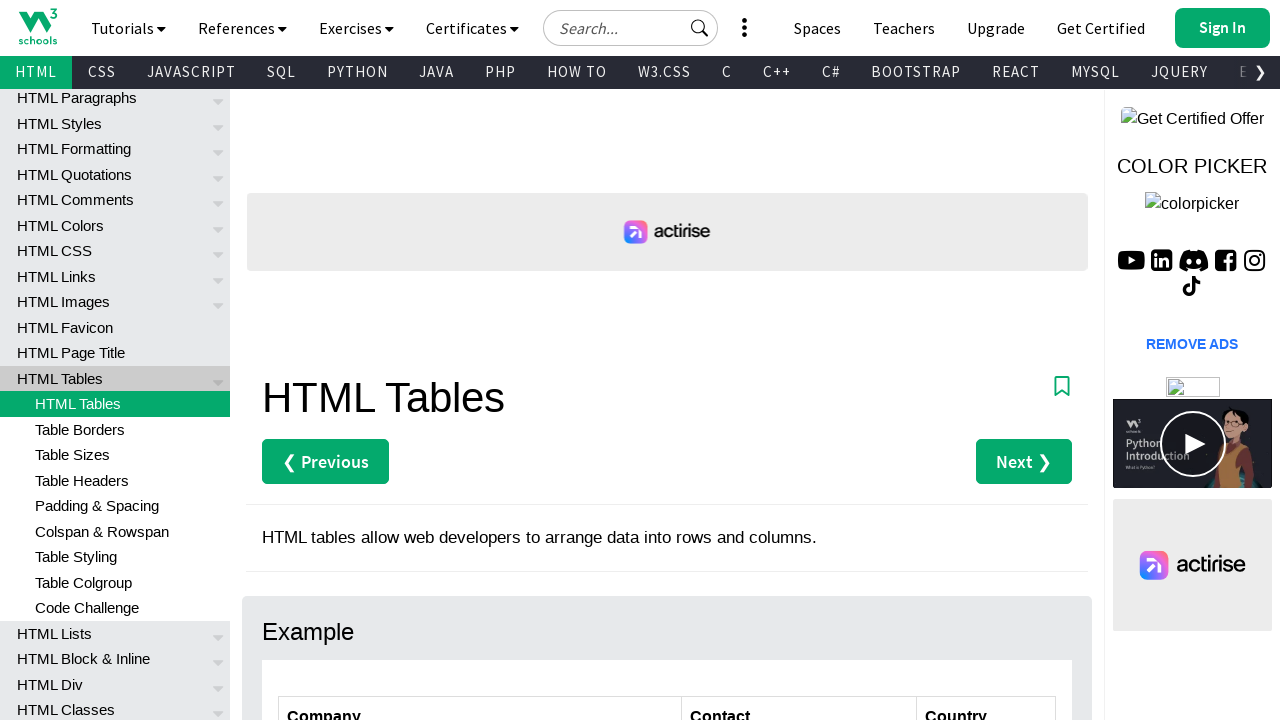

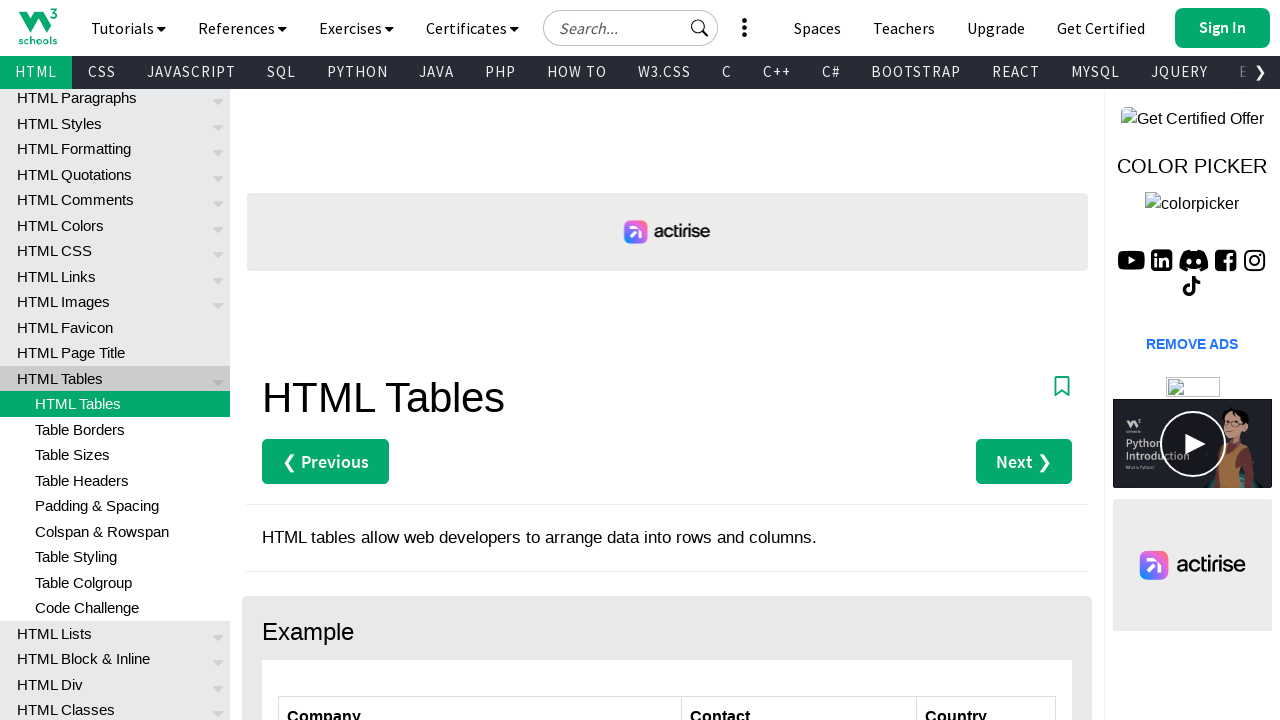